Tests file upload functionality by selecting a file, submitting the upload form, and verifying the uploaded filename is displayed correctly.

Starting URL: https://the-internet.herokuapp.com/upload

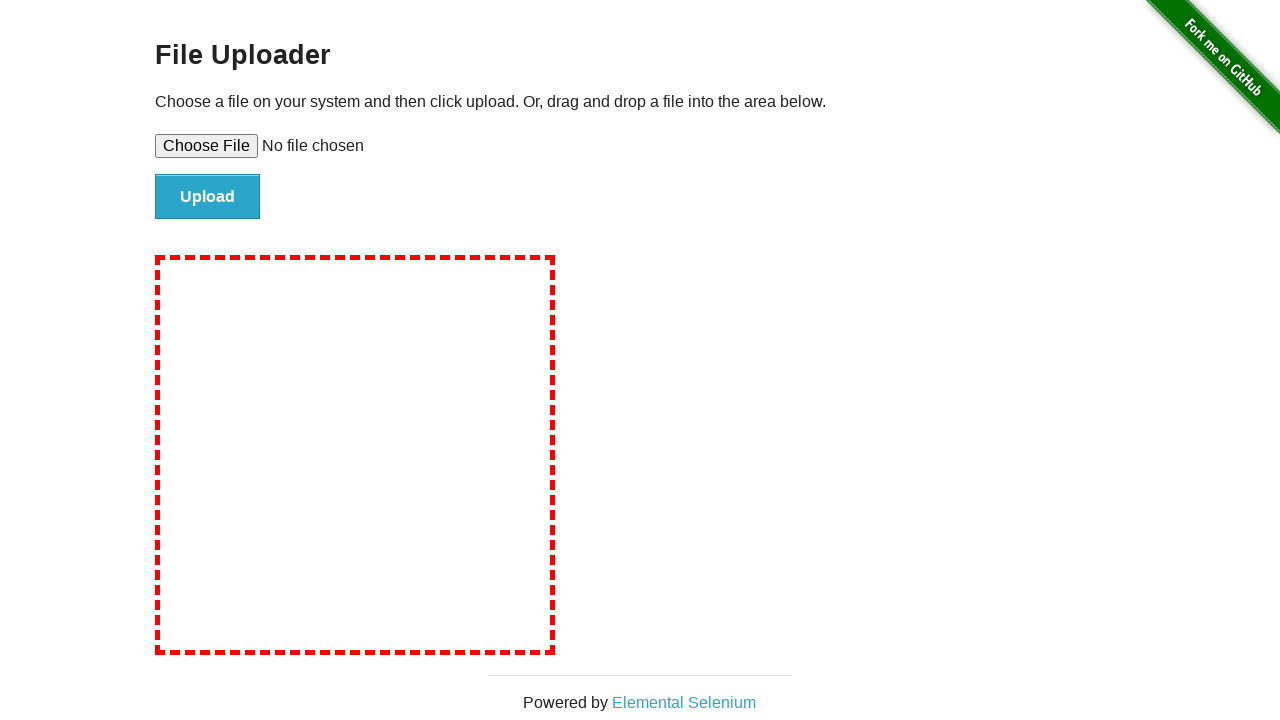

Created temporary test file with content
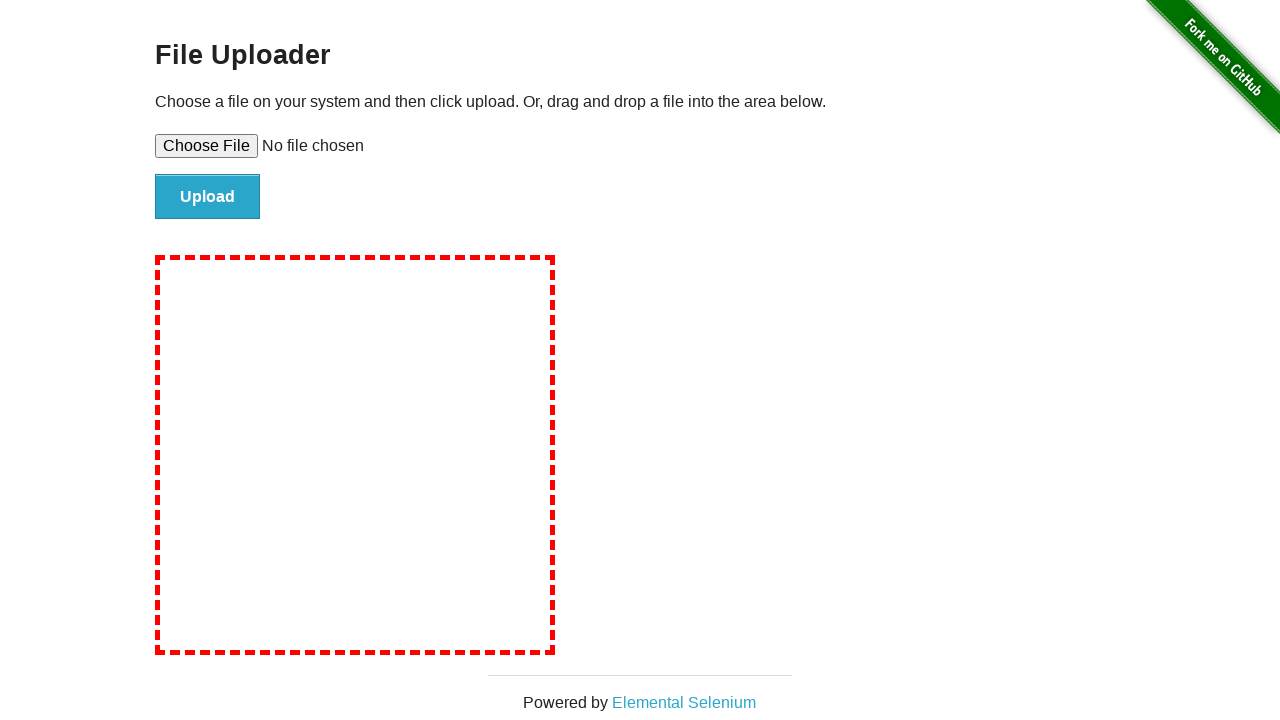

Selected file 'tmplf0lzdyh.txt' for upload
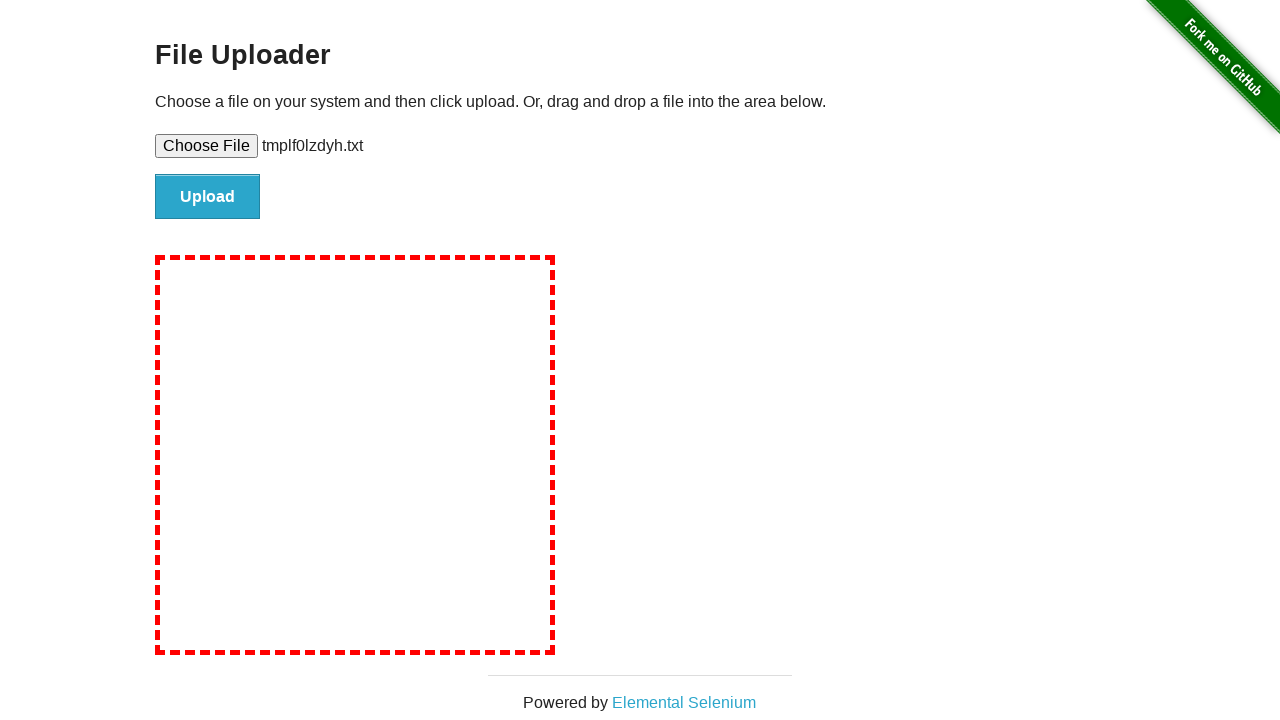

Clicked upload submit button at (208, 197) on #file-submit
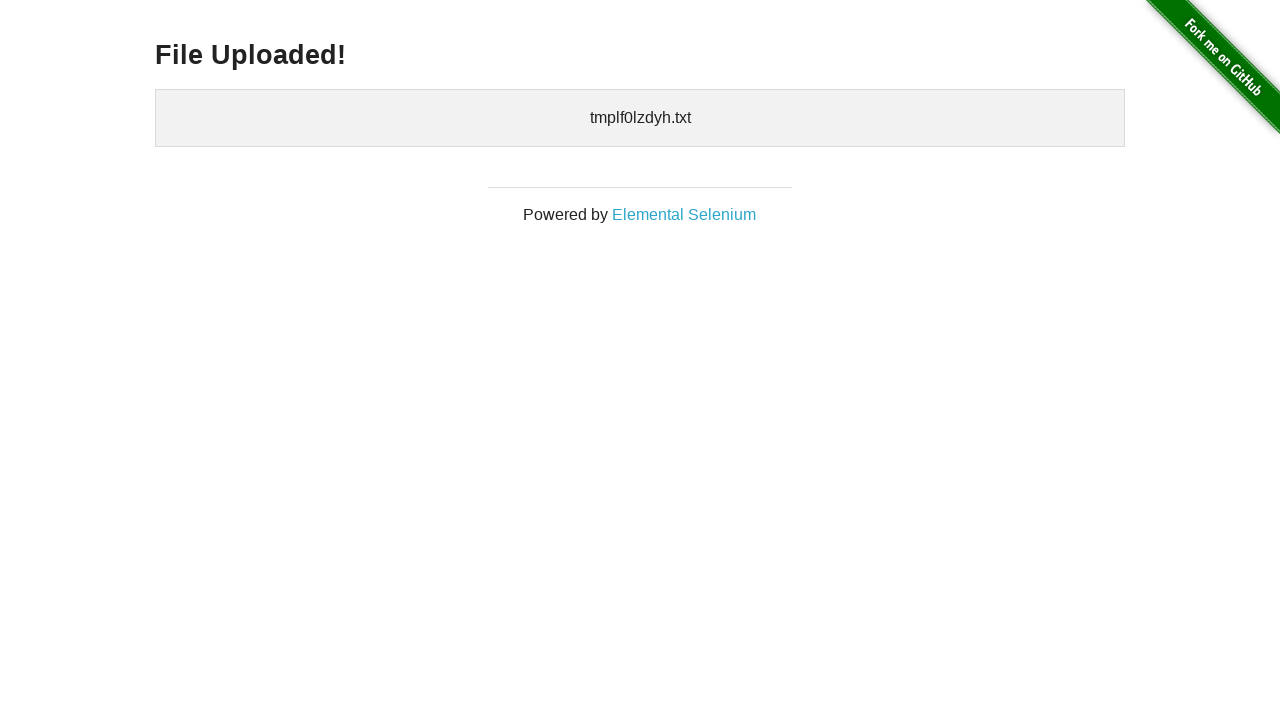

Verified uploaded filename is displayed correctly
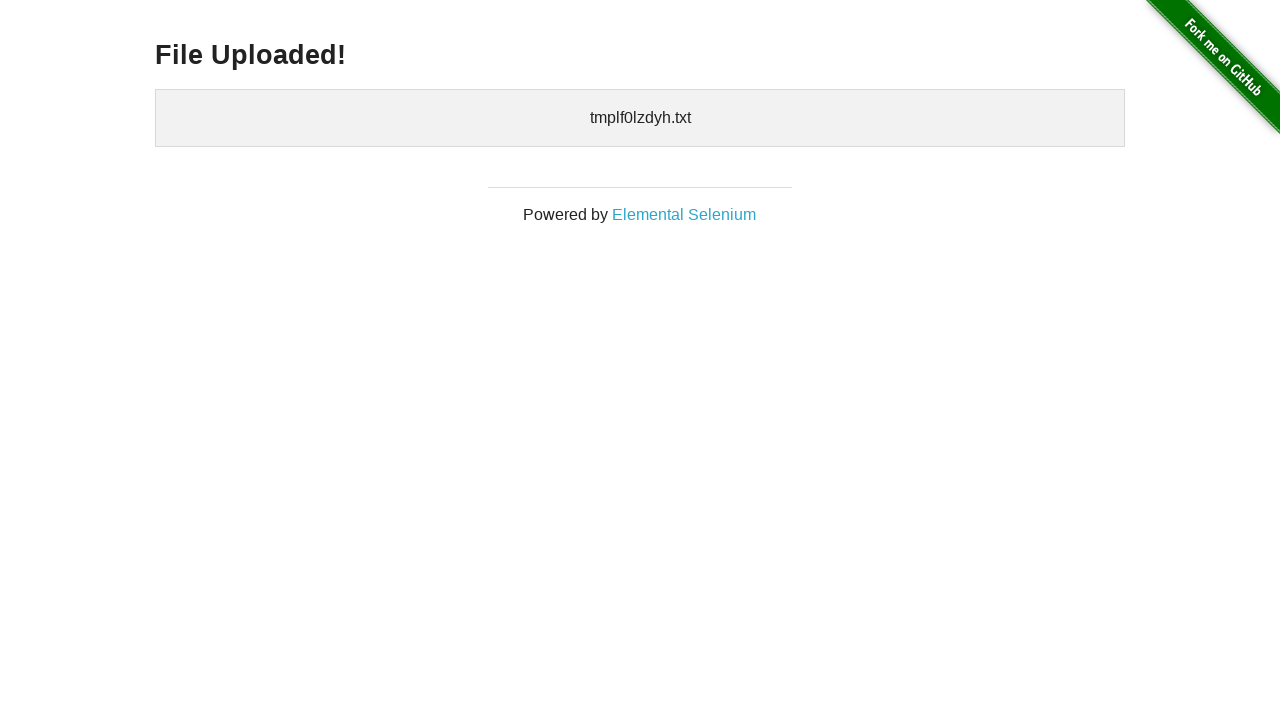

Cleaned up temporary test file
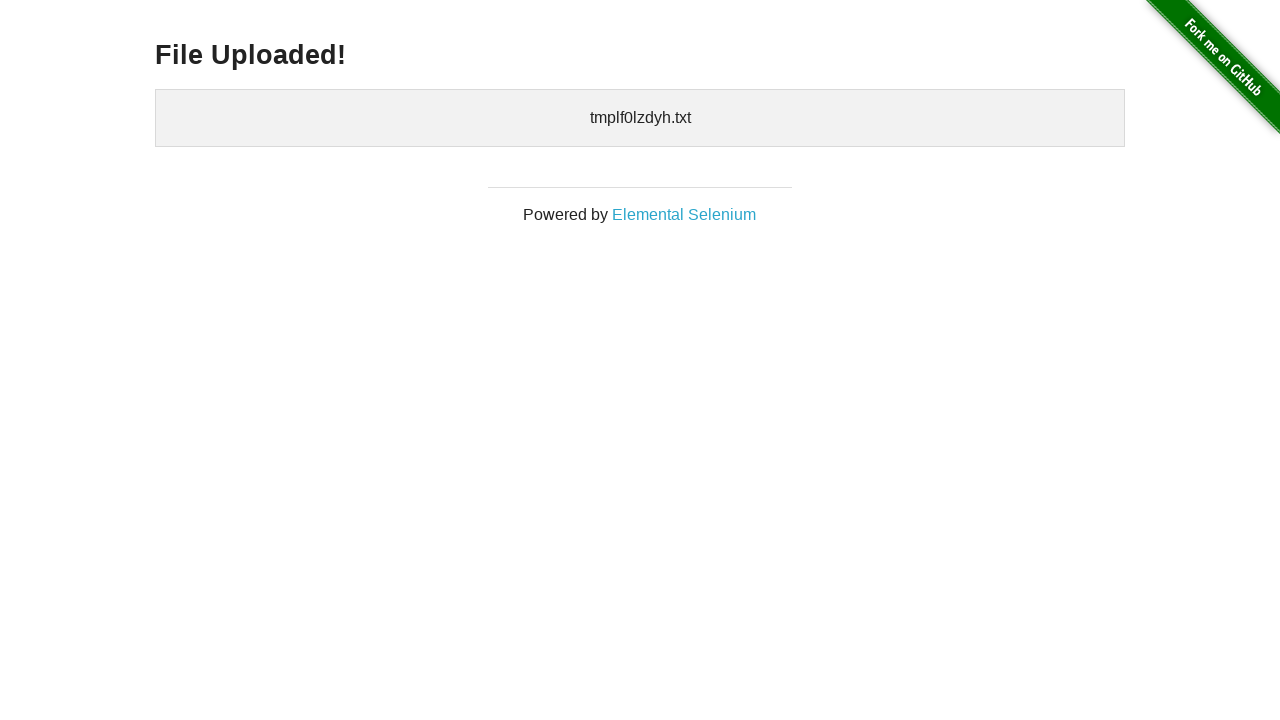

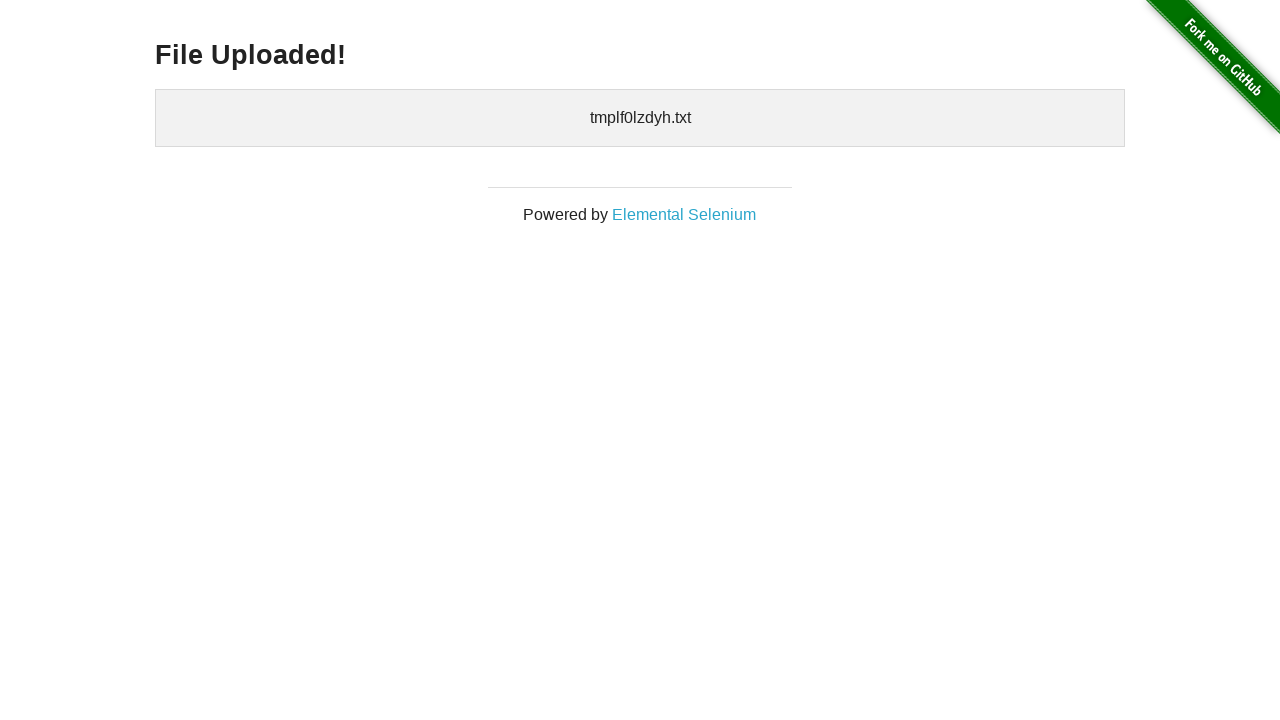